Tests the add/remove elements functionality by clicking "Add Element" twice to create two delete buttons, then clicking one "Delete" button and verifying only one remains

Starting URL: https://the-internet.herokuapp.com/add_remove_elements/

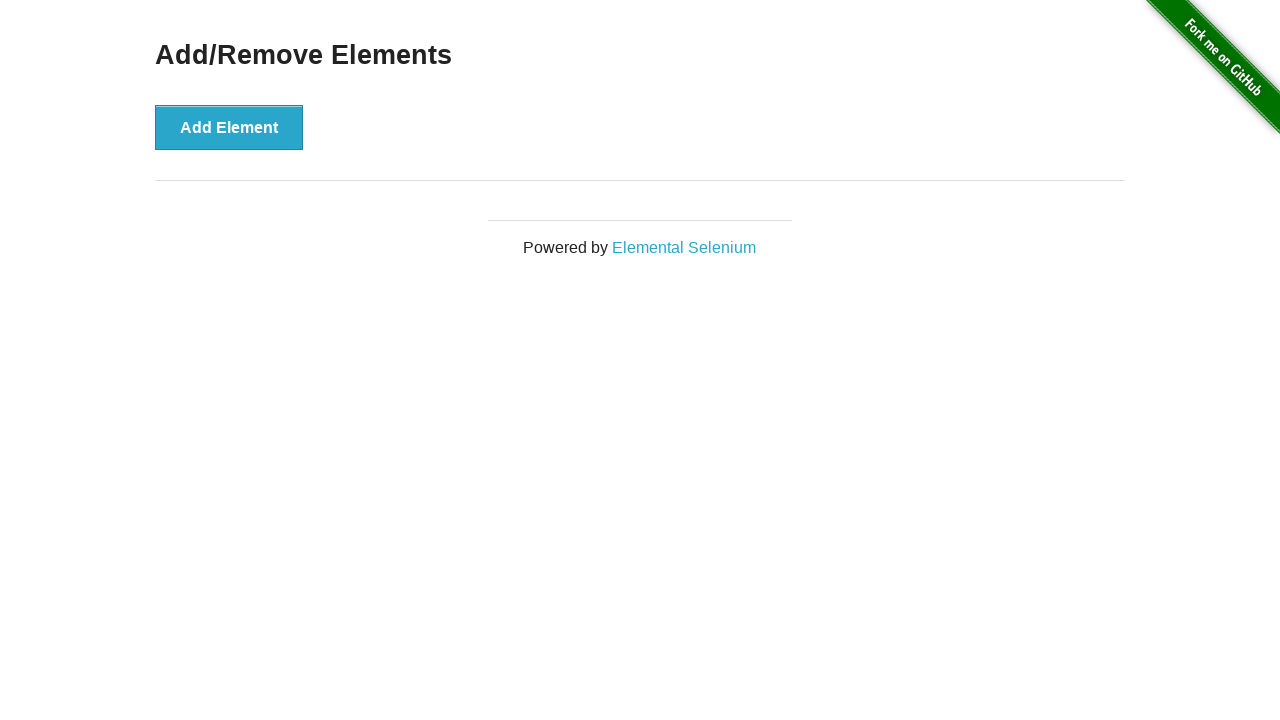

Clicked 'Add Element' button first time to create first delete button at (229, 127) on xpath=//button[text()='Add Element']
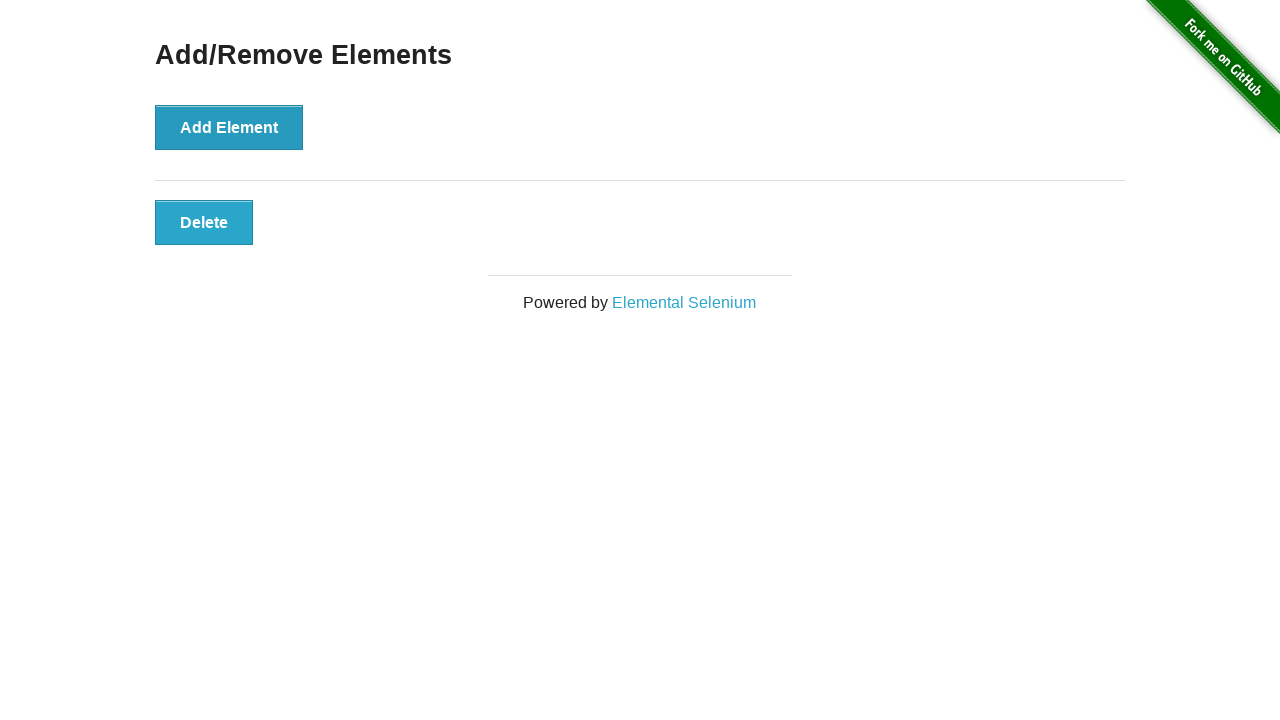

Clicked 'Add Element' button second time to create second delete button at (229, 127) on xpath=//button[text()='Add Element']
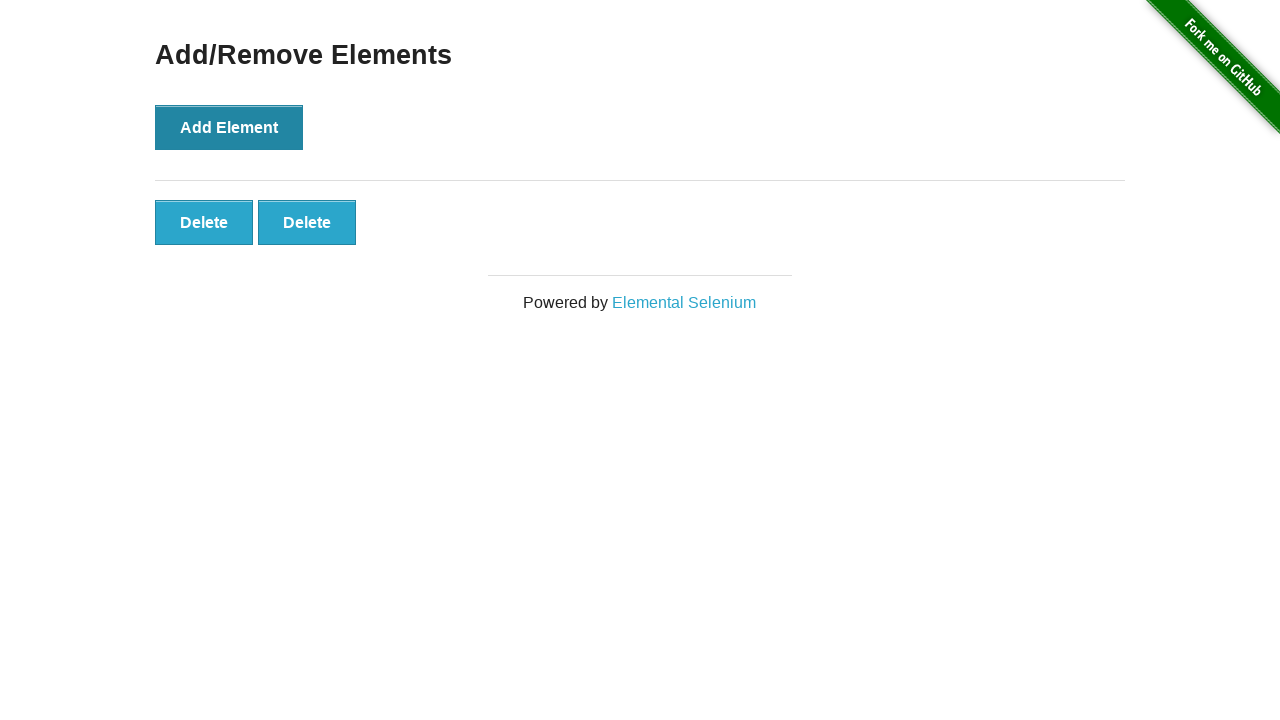

Clicked one 'Delete' button to remove an element at (204, 222) on xpath=//button[text()='Delete']
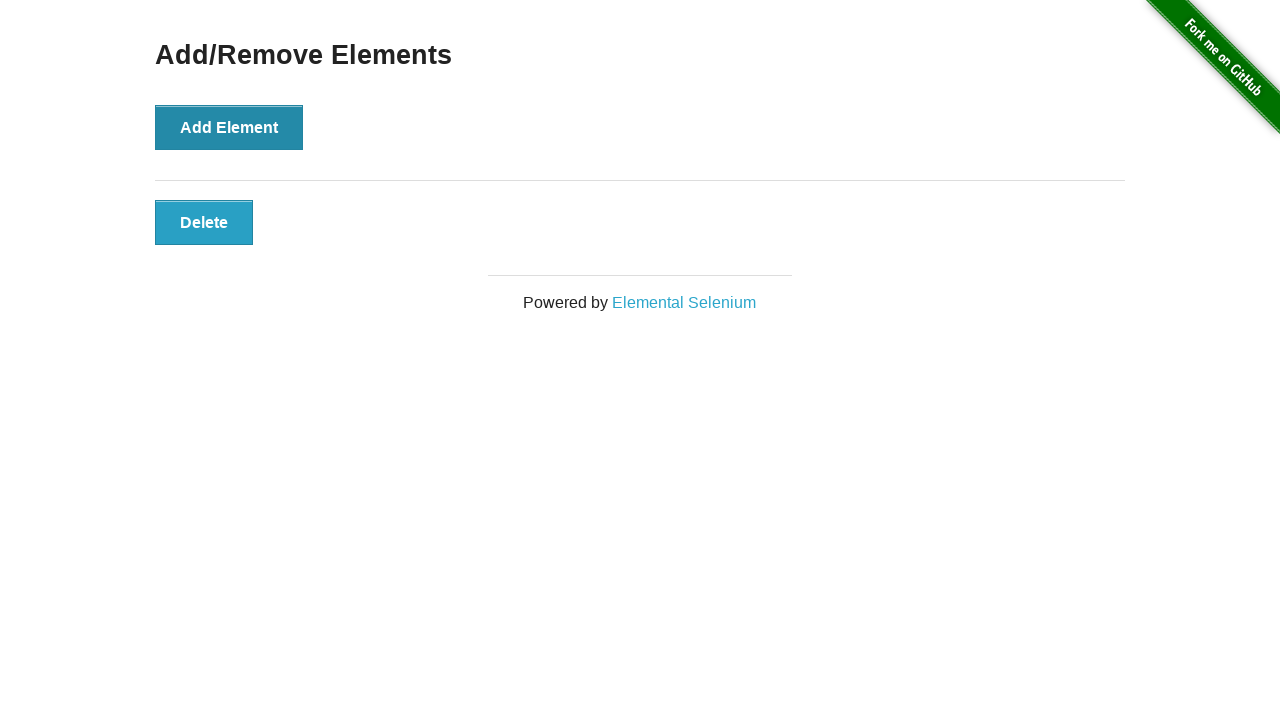

Verified that only one Delete button remains after deletion
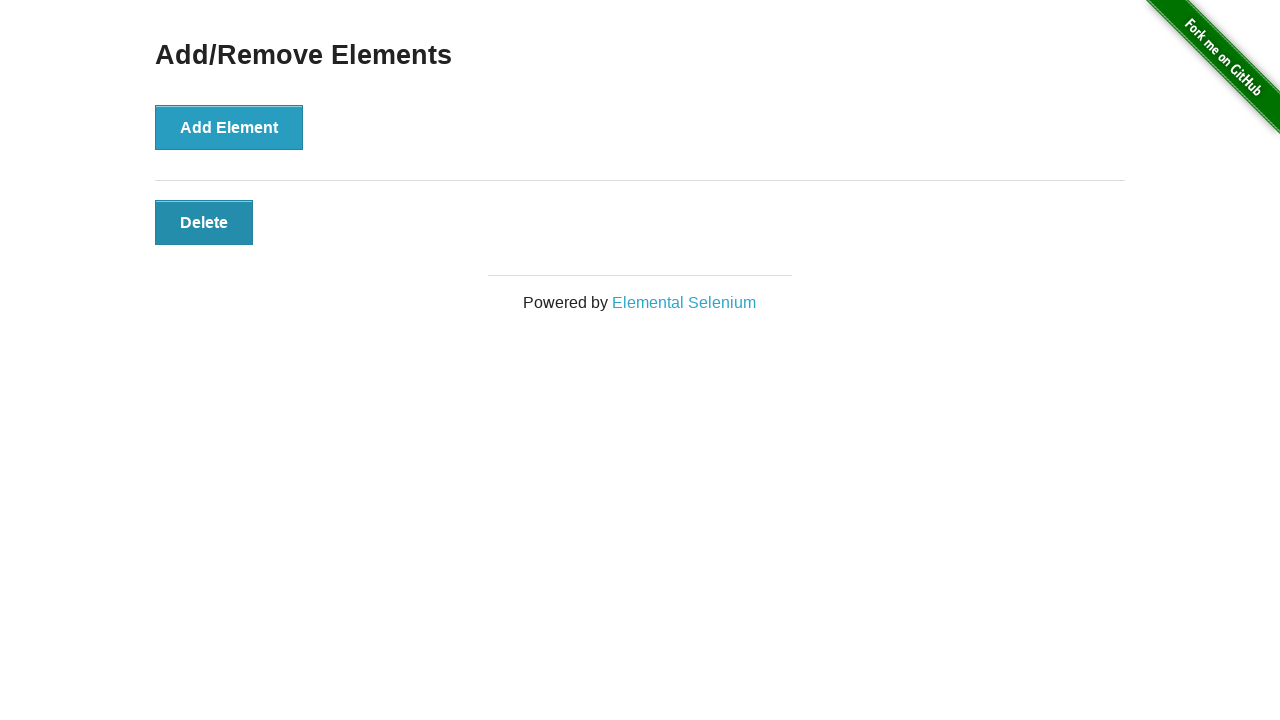

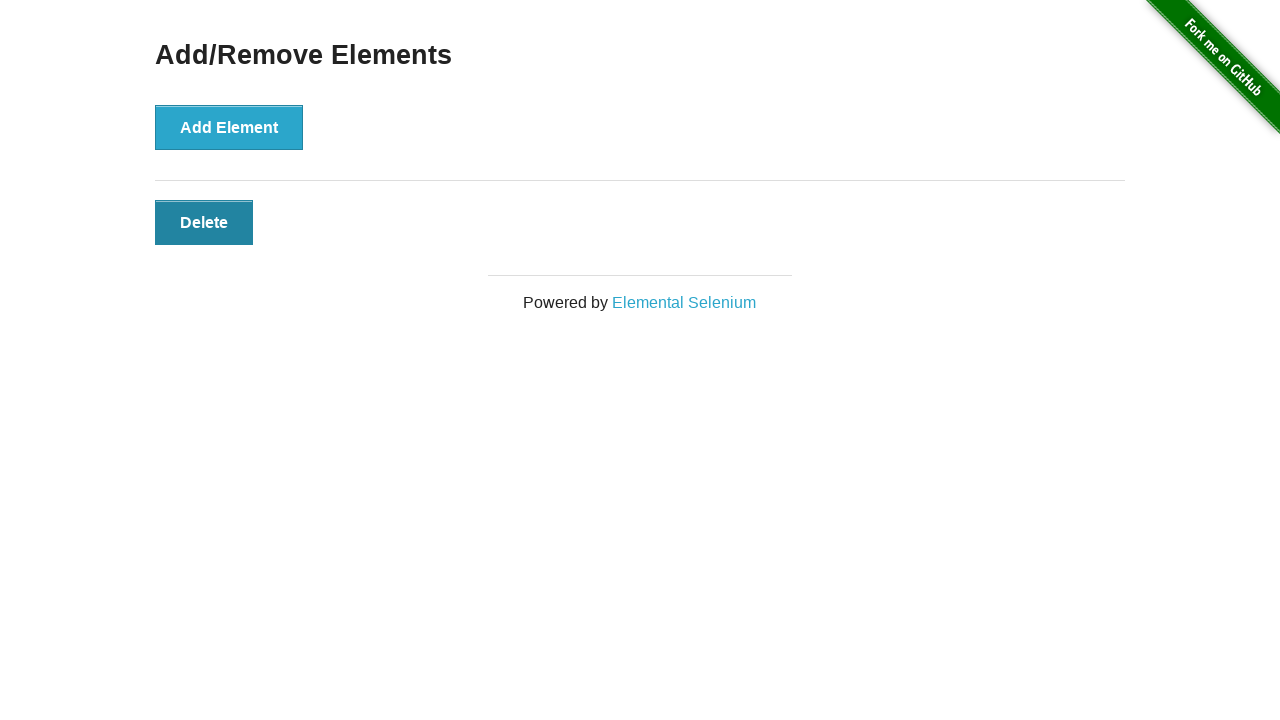